Tests that the counter displays the correct number of todo items as they are added.

Starting URL: https://demo.playwright.dev/todomvc

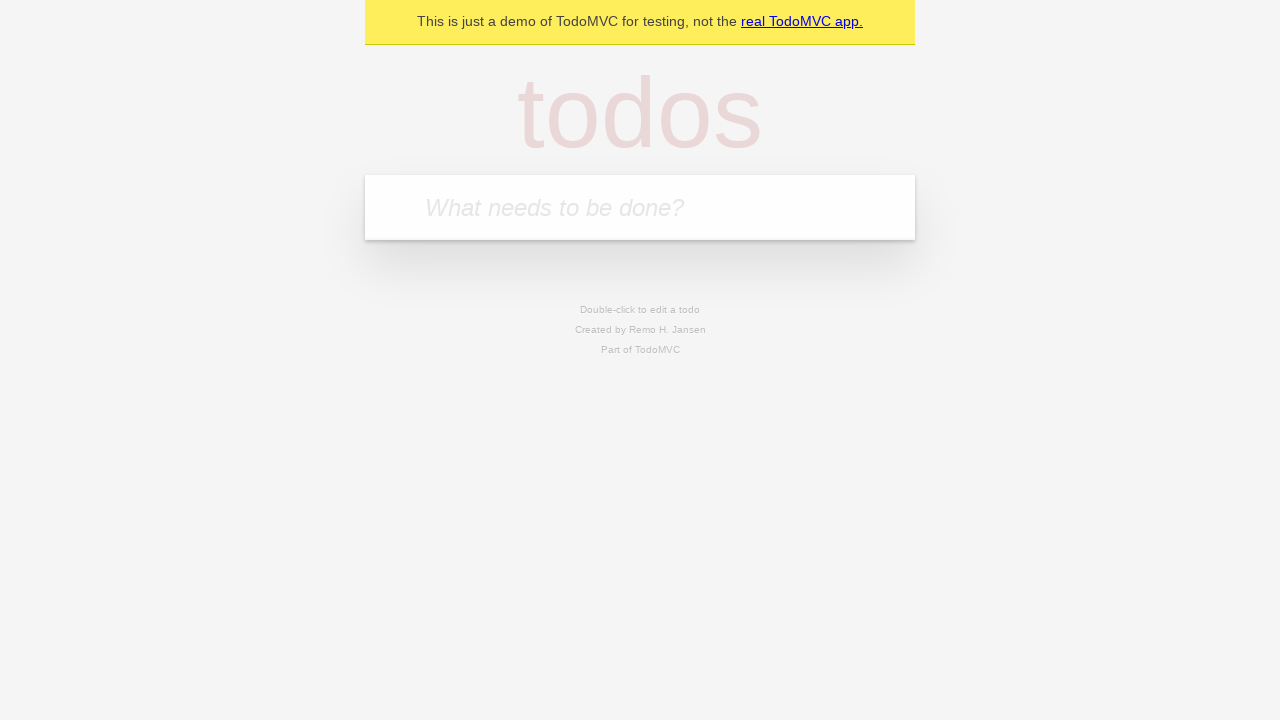

Located the todo input field
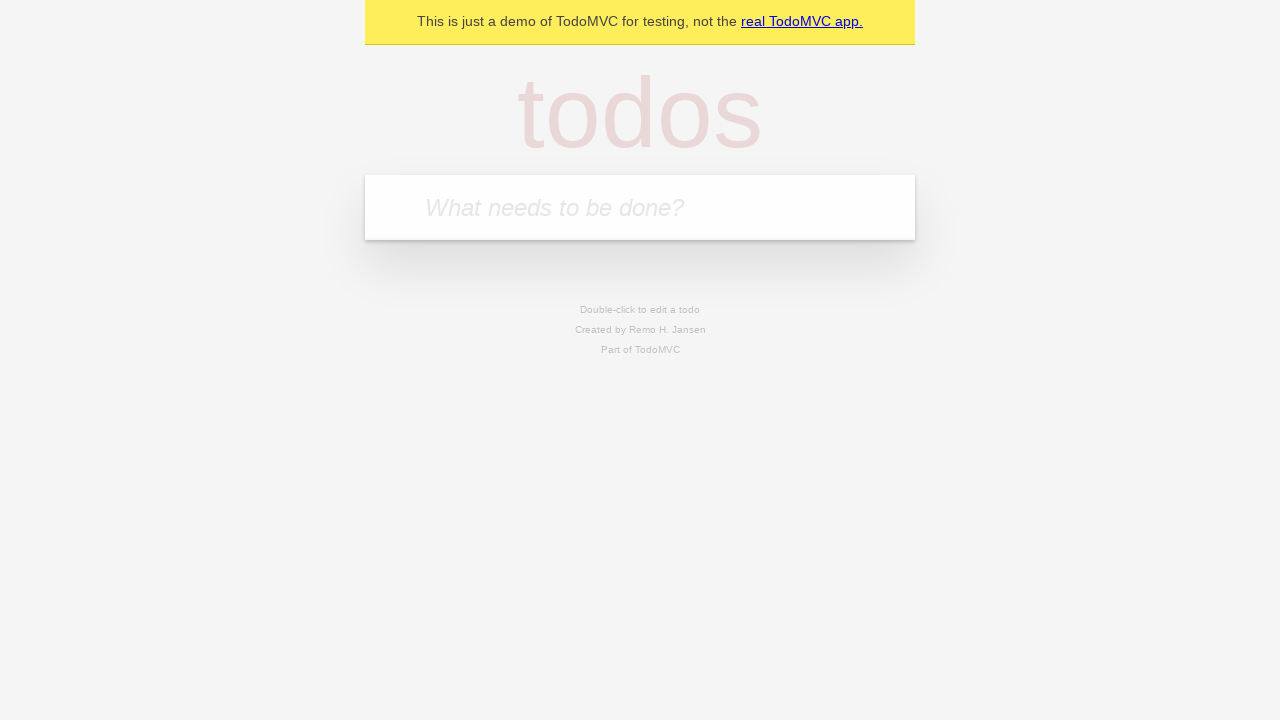

Filled todo input with 'buy some cheese' on internal:attr=[placeholder="What needs to be done?"i]
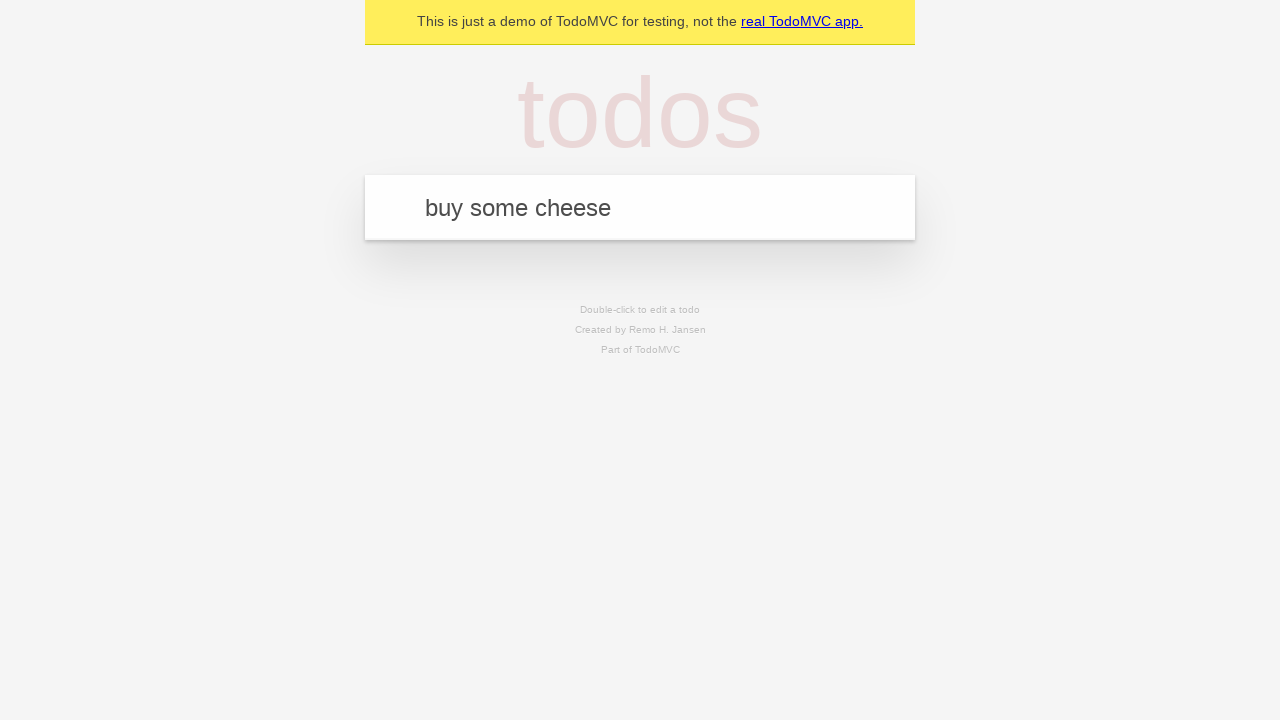

Pressed Enter to create first todo item on internal:attr=[placeholder="What needs to be done?"i]
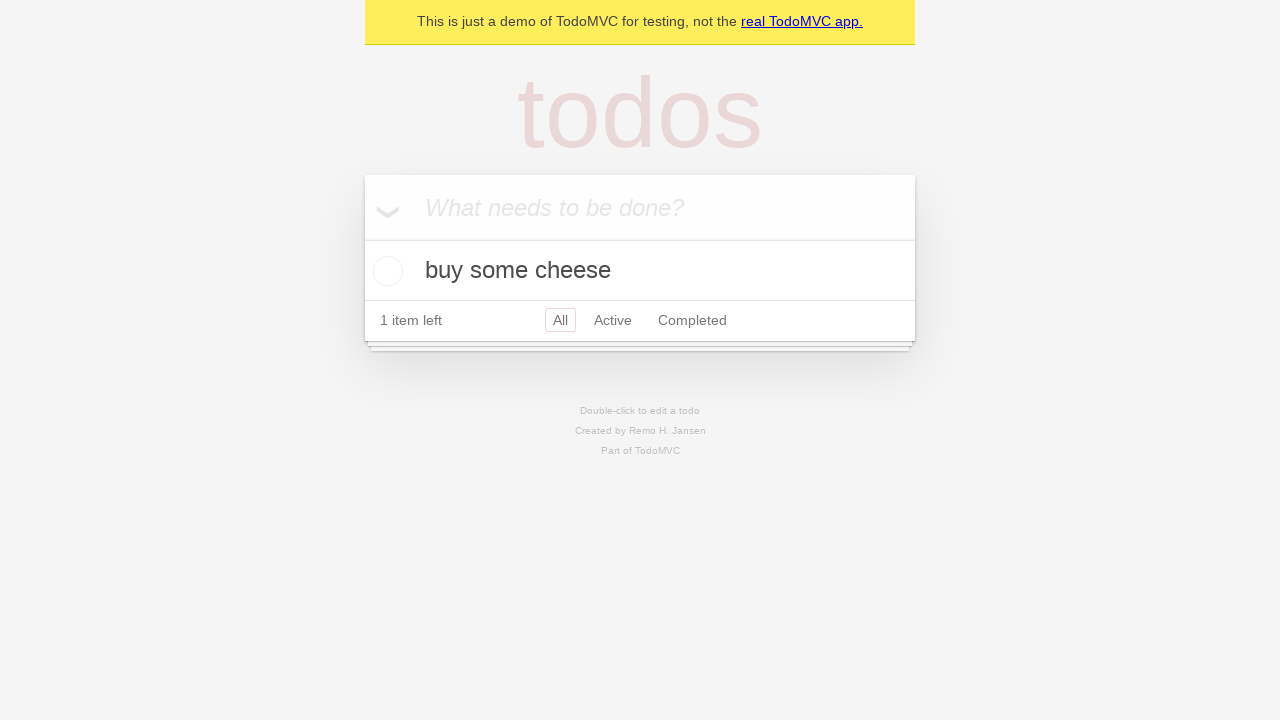

Counter element appeared showing 1 todo item
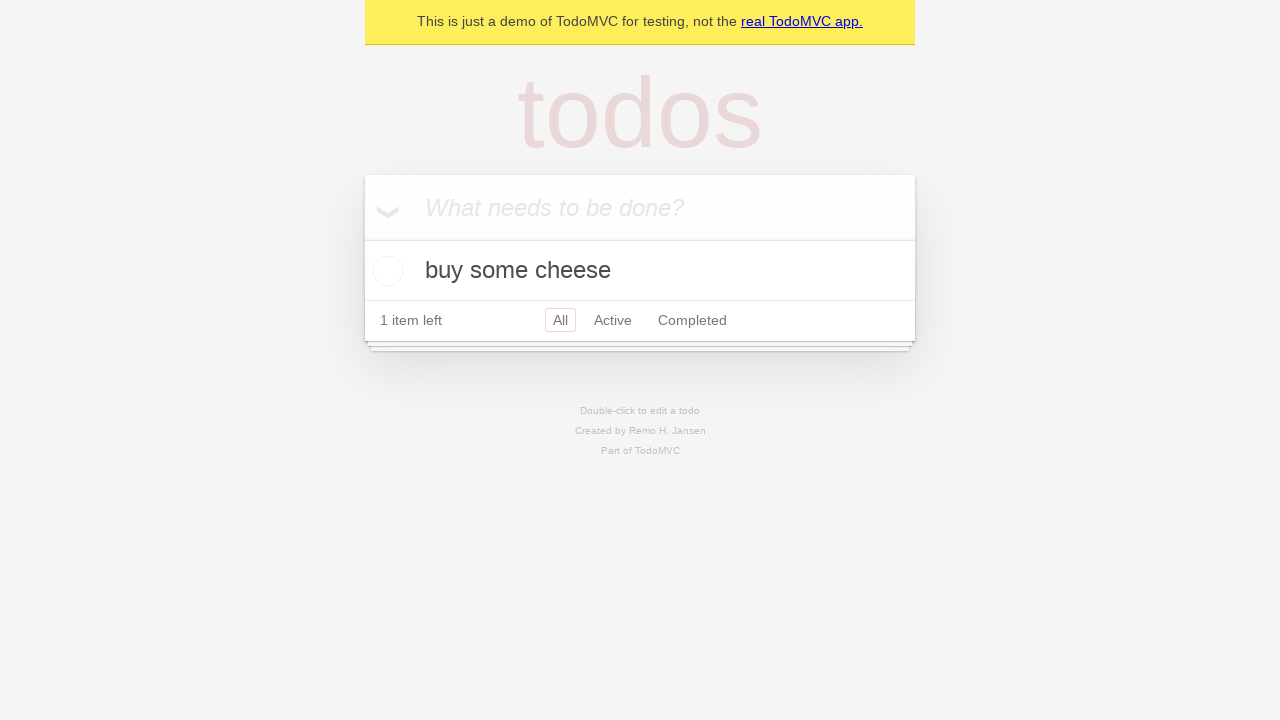

Filled todo input with 'feed the cat' on internal:attr=[placeholder="What needs to be done?"i]
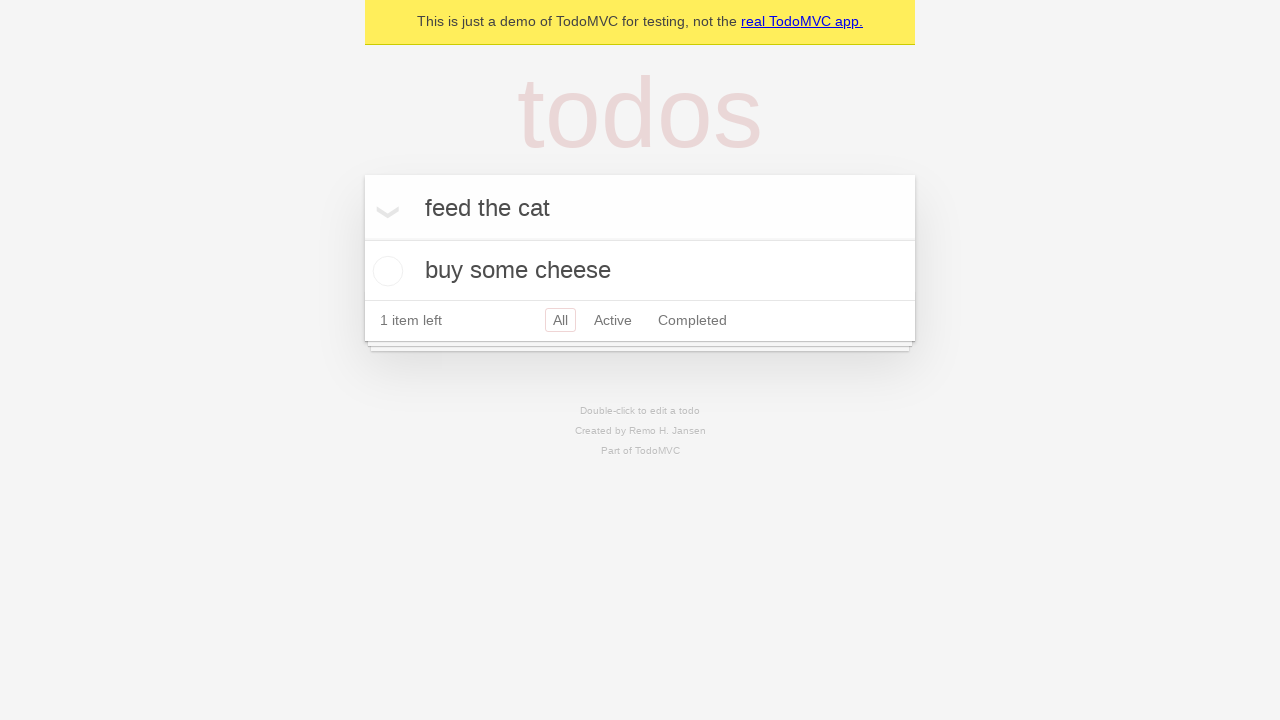

Pressed Enter to create second todo item on internal:attr=[placeholder="What needs to be done?"i]
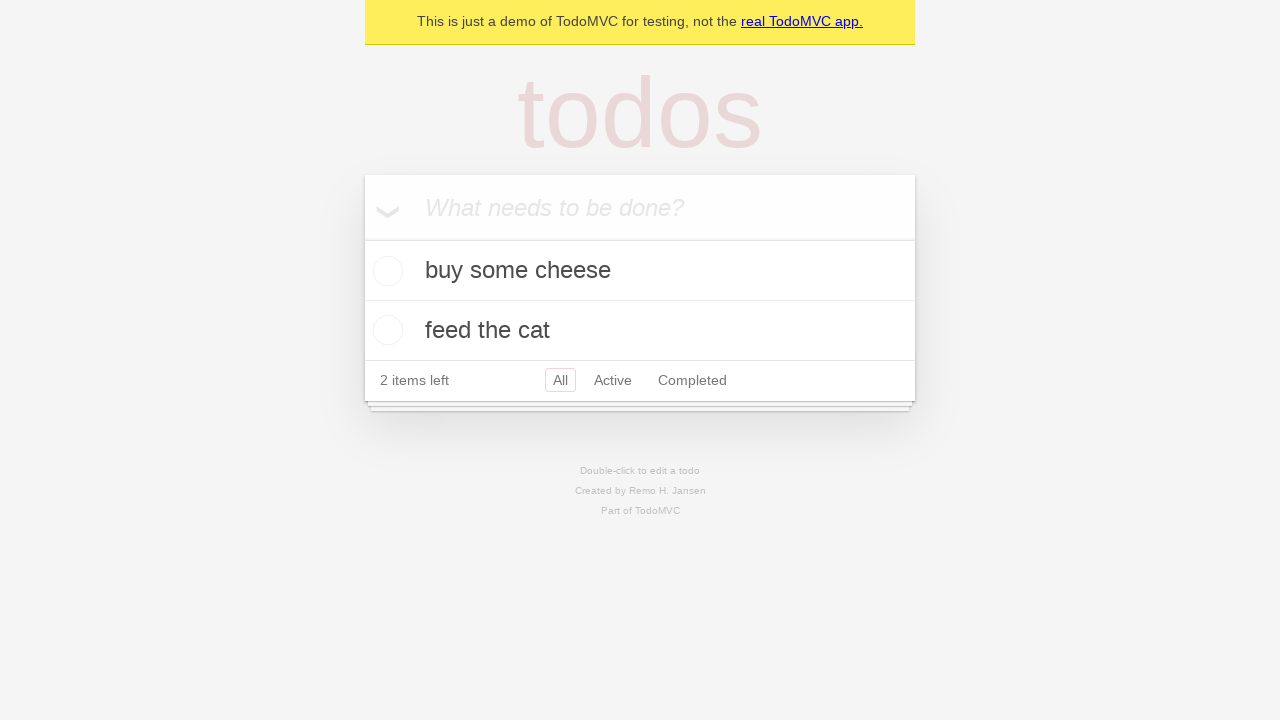

Second todo item appeared and counter now shows 2 items
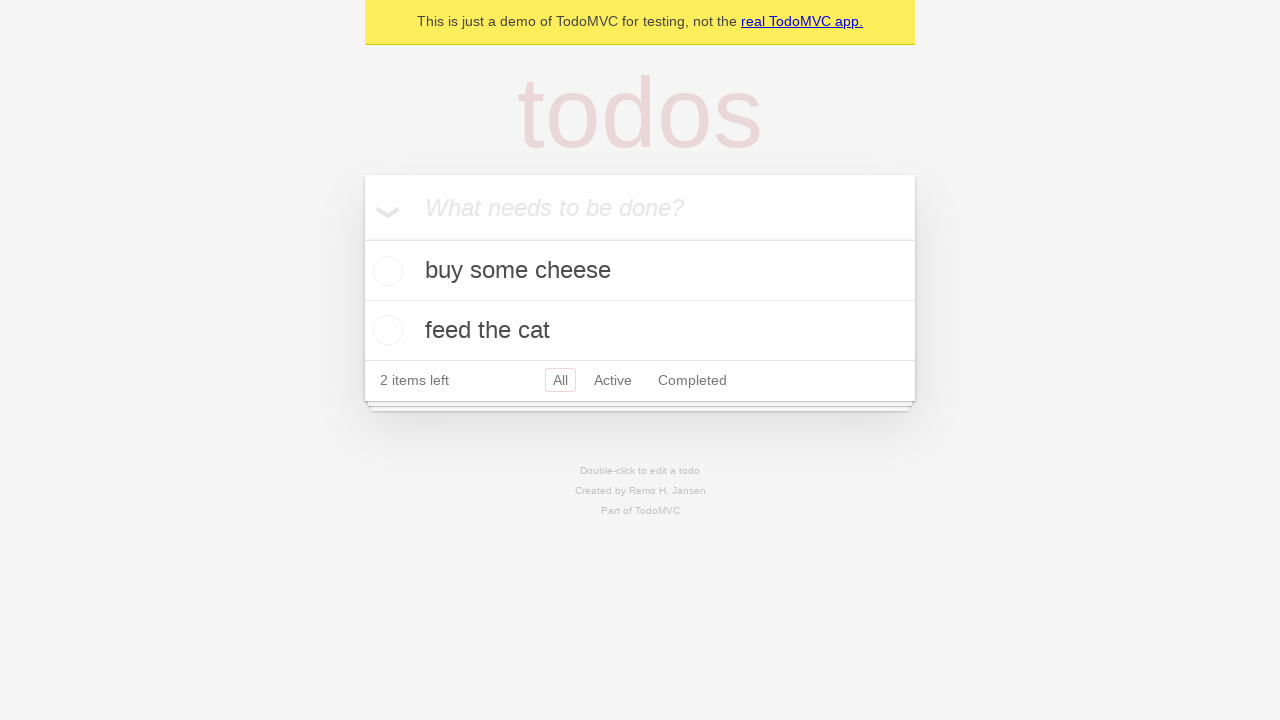

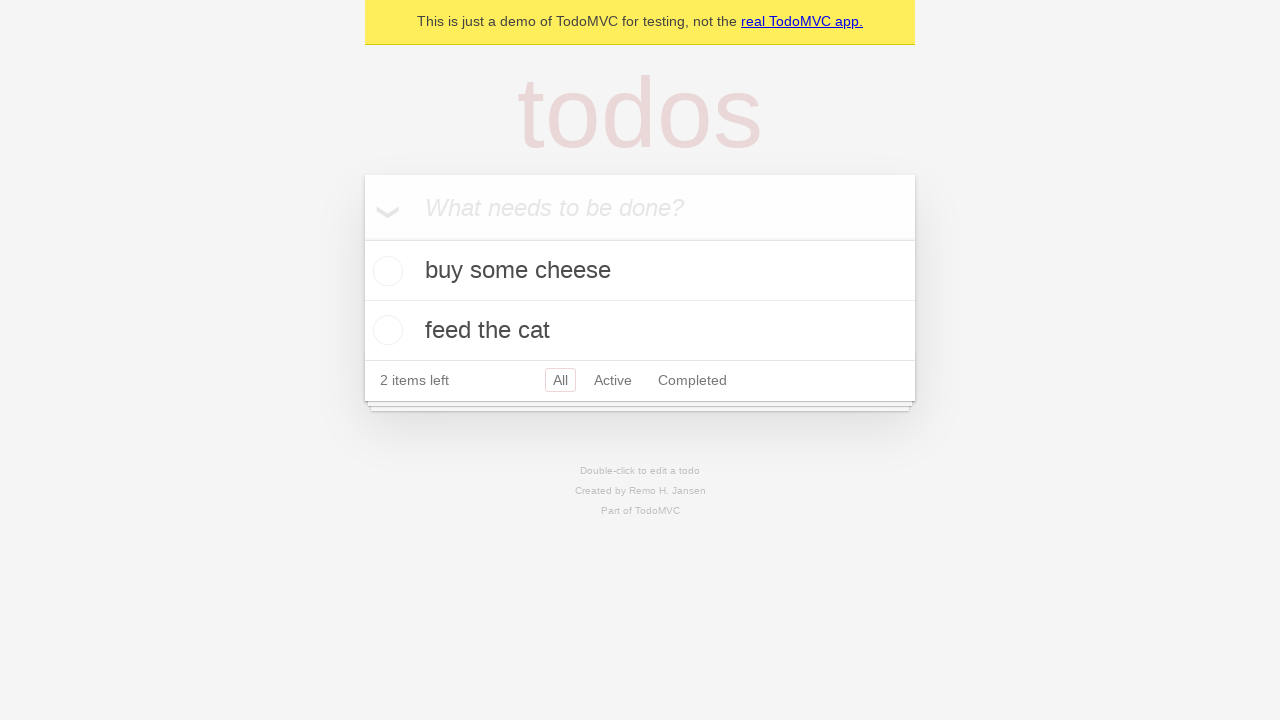